Tests form submission by filling all fields except the gender checkbox, then submitting the form.

Starting URL: https://qa-assessment.pages.dev/

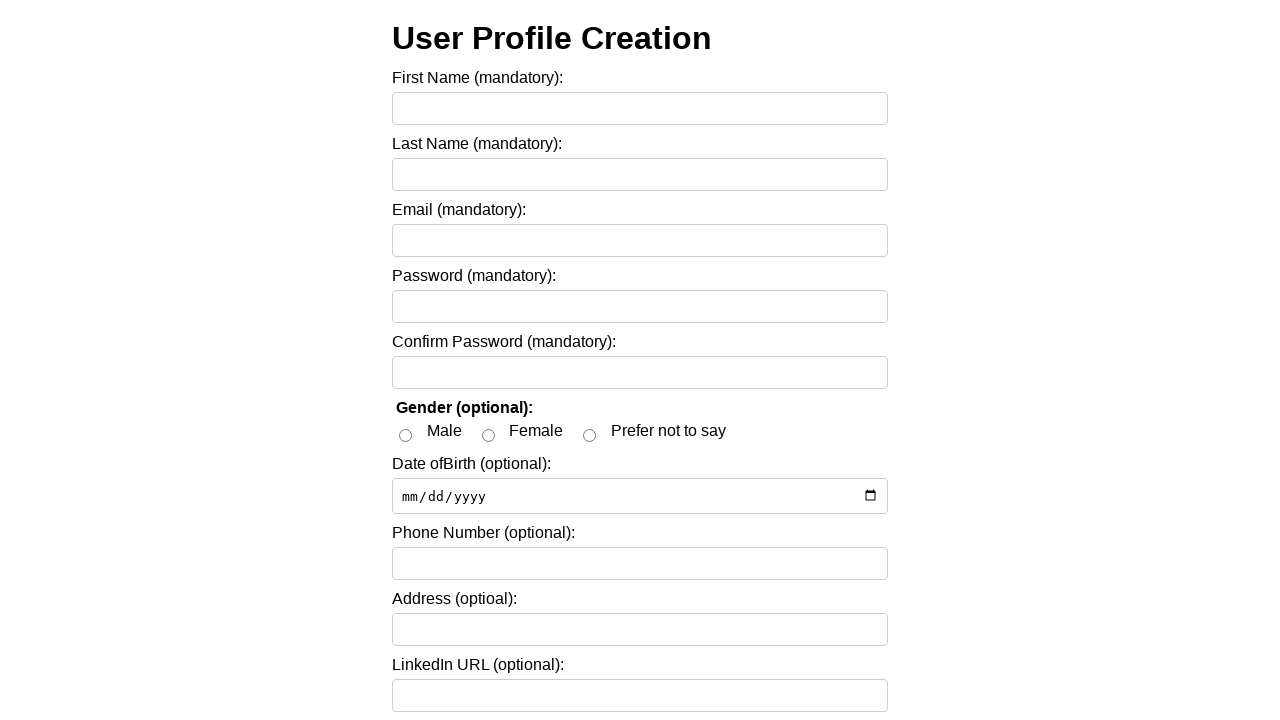

Filled first name field with 'Robert' on input[name='firstName'], #firstName, input[placeholder*='First']
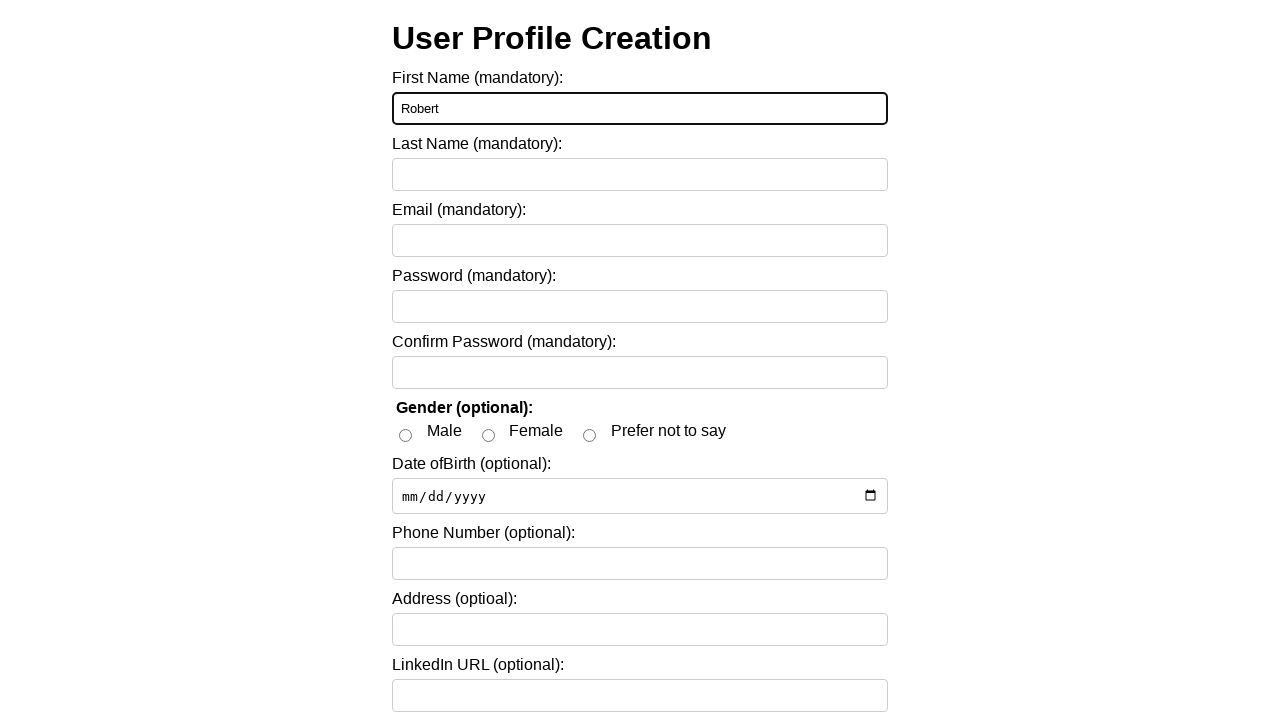

Filled last name field with 'Wilson' on input[name='lastName'], #lastName, input[placeholder*='Last']
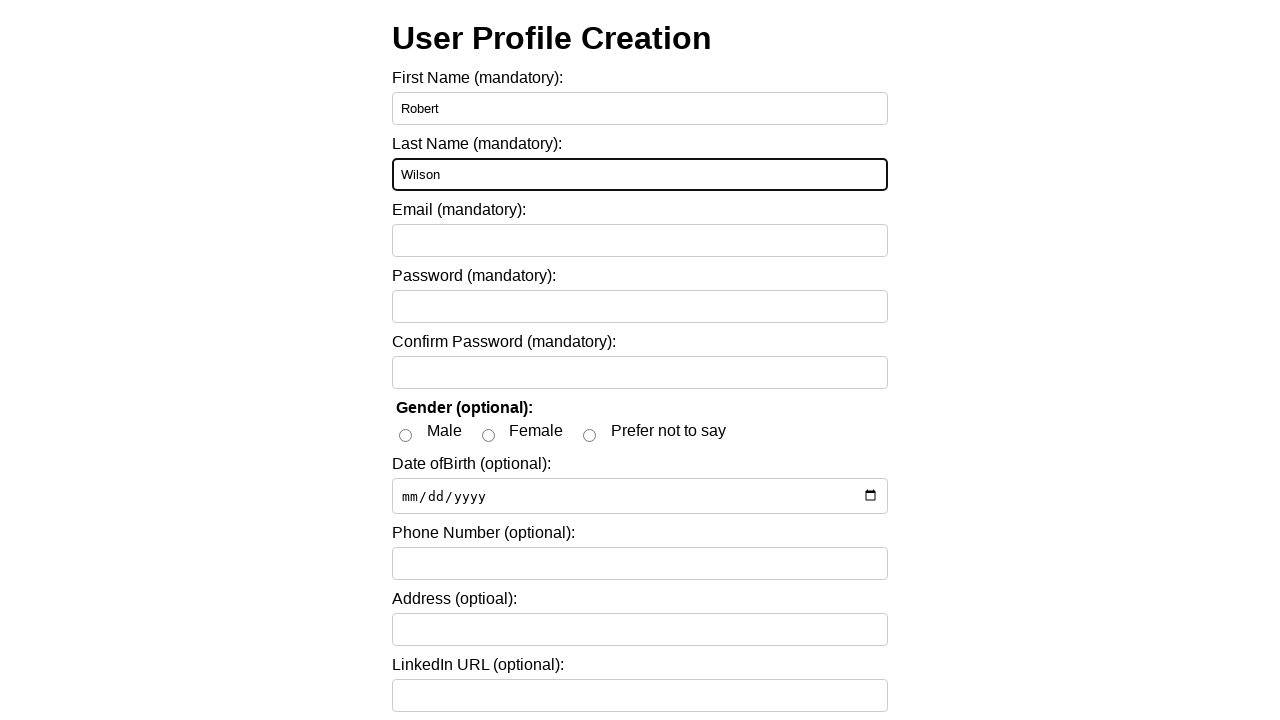

Filled email field with 'rwilson@testdomain.com' on input[name='email'], #email, input[type='email']
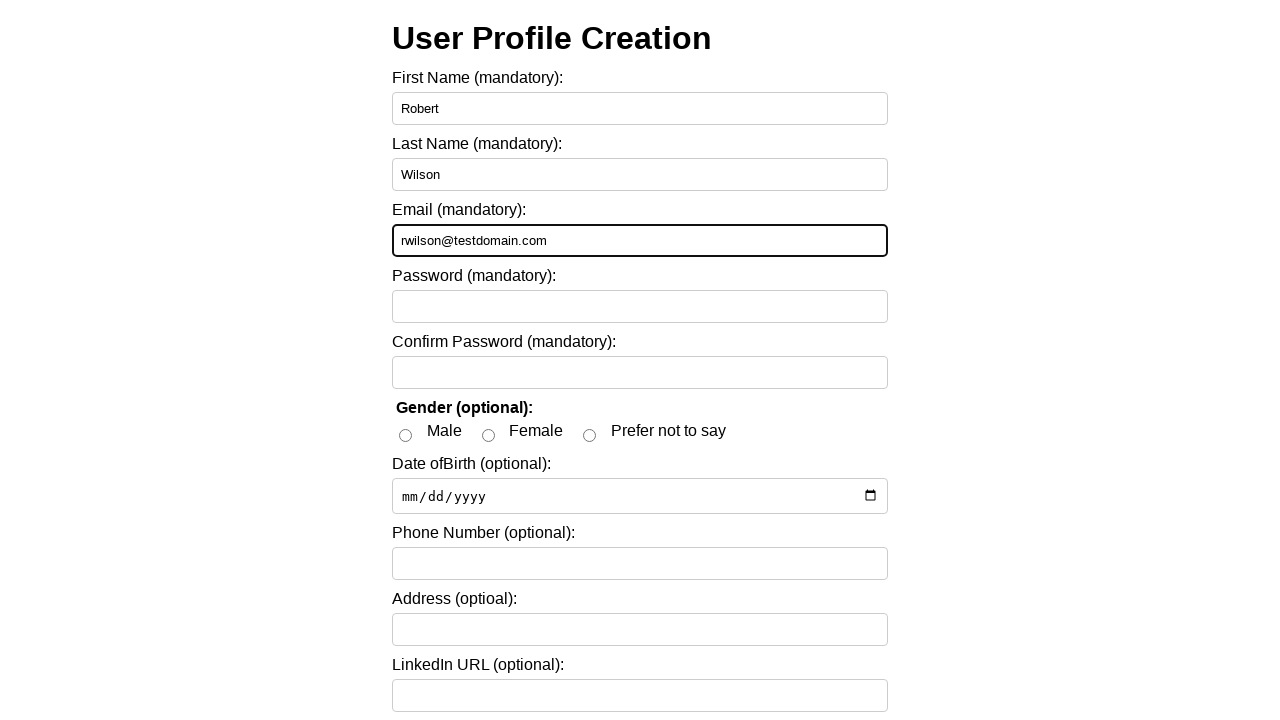

Filled password field with 'WilsonPwd999!' on input[name='password'], #password, input[type='password']
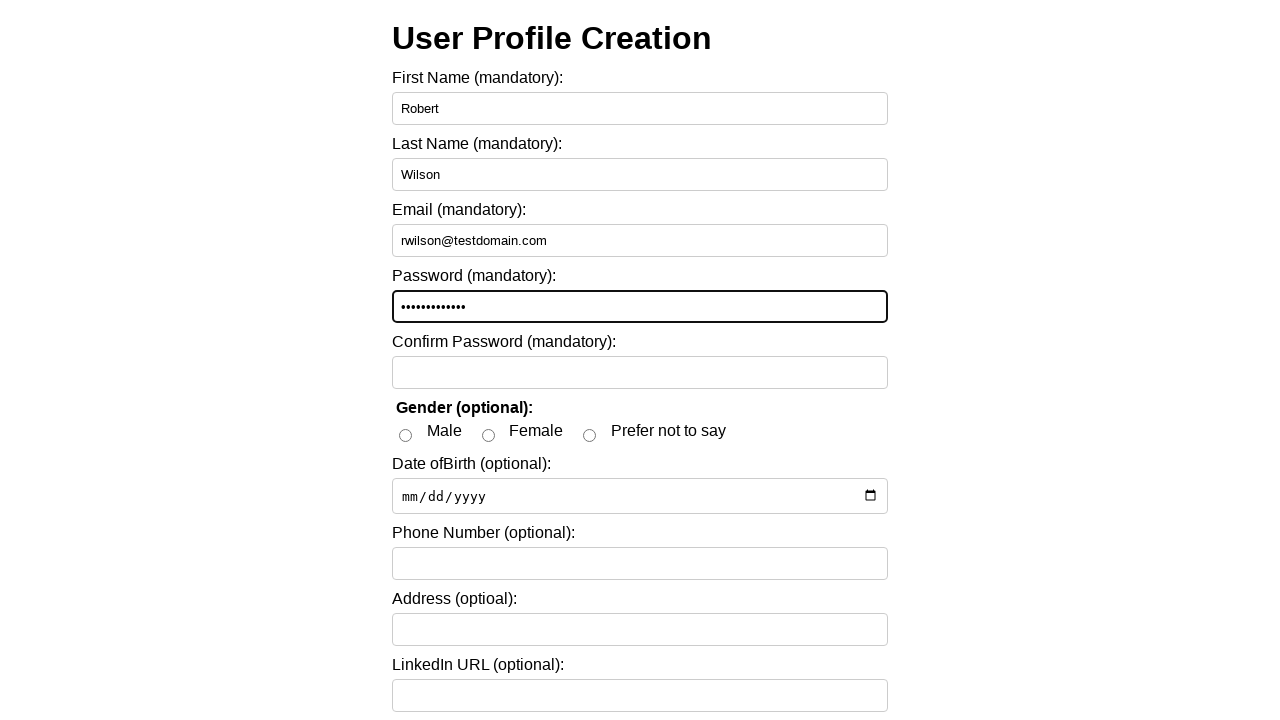

Filled confirm password field with 'WilsonPwd999!' on input[name='confirmPassword'], #confirmPassword
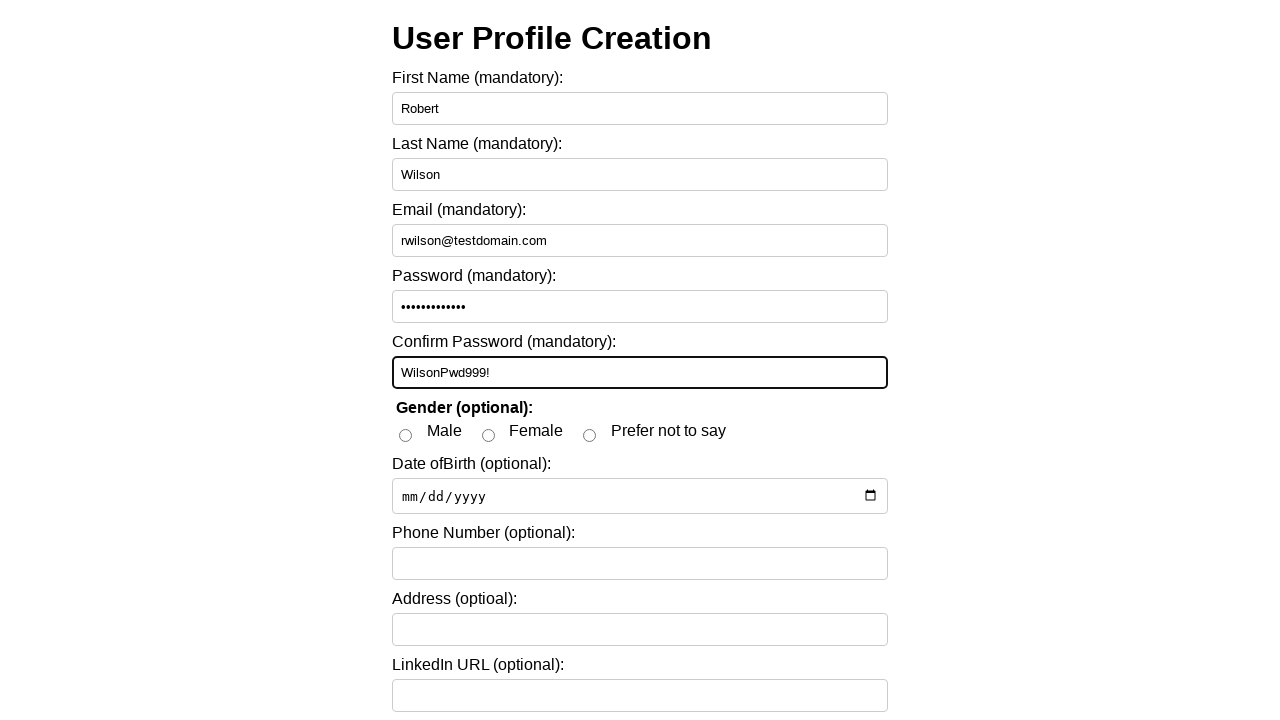

Filled date of birth field with '1983-09-18' on input[type='date'], input[name='dateOfBirth'], #dateOfBirth
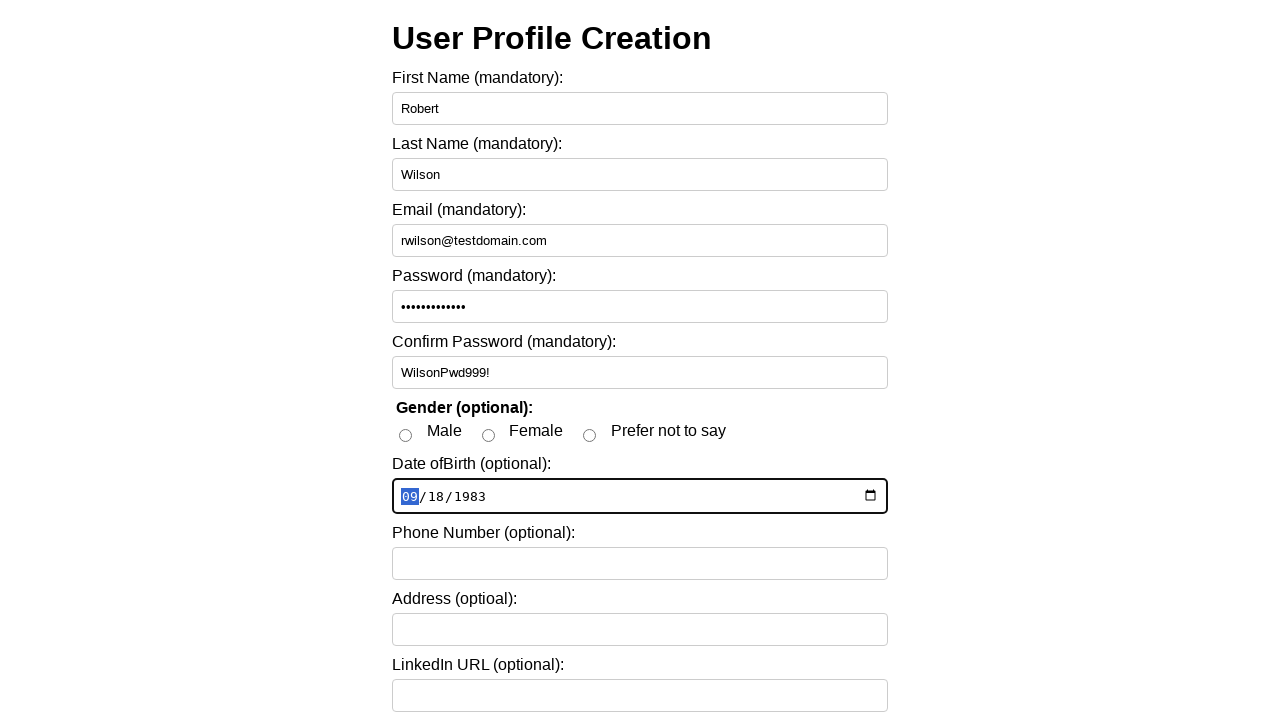

Filled phone number field with '5551112233' on input[name='phone'], #phone, input[type='tel']
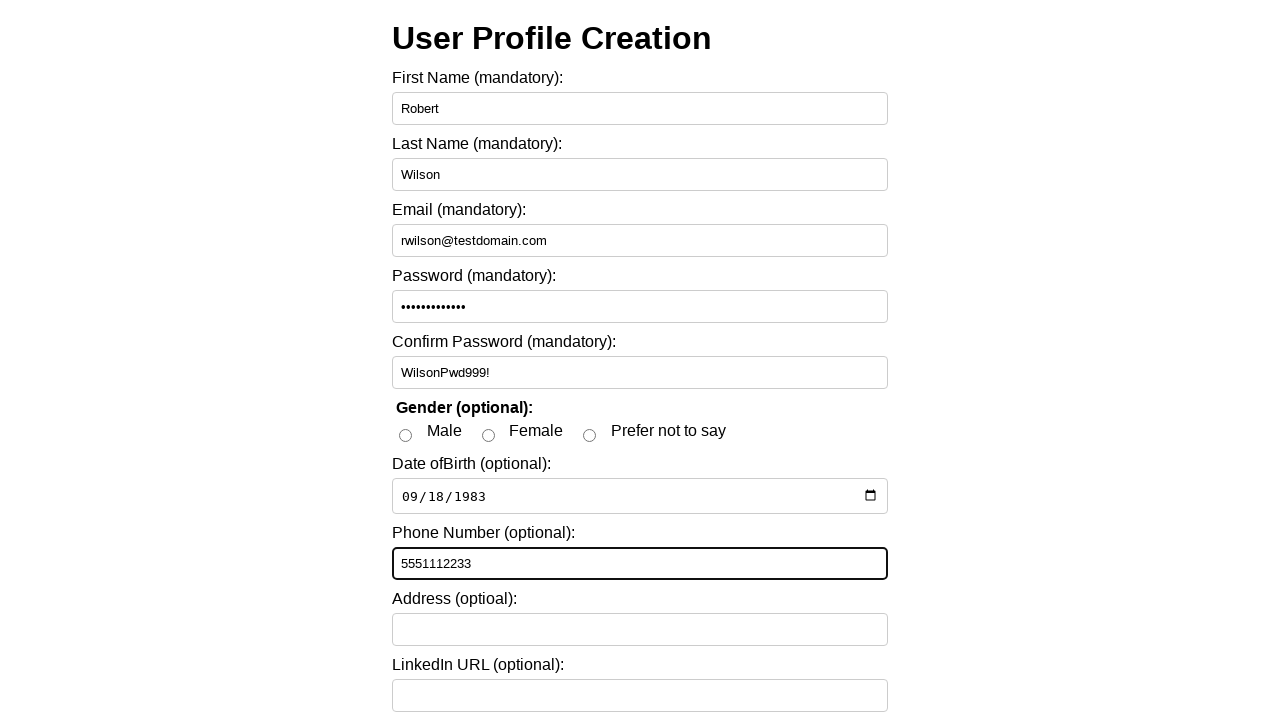

Filled address field with '888 Sample Street' on input[name='address'], #address, textarea[name='address']
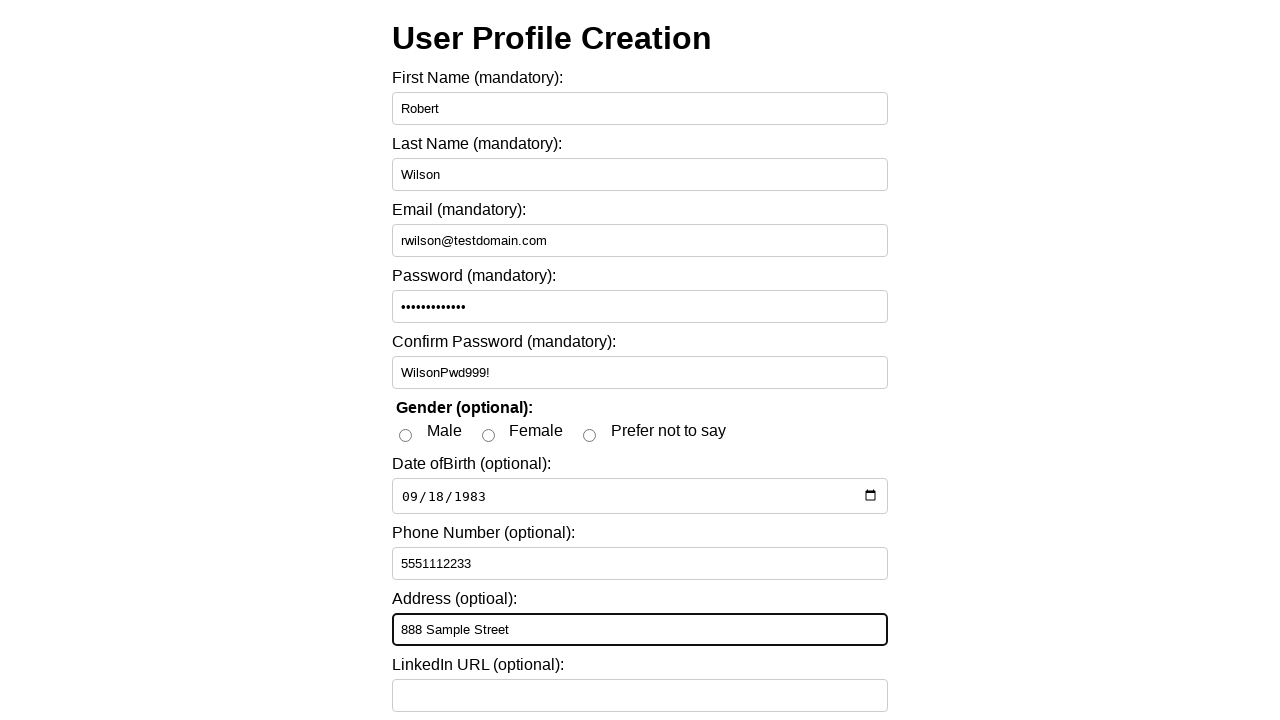

Filled LinkedIn URL field with 'https://linkedin.com/in/robertwilson' on input[name='linkedIn'], #linkedIn
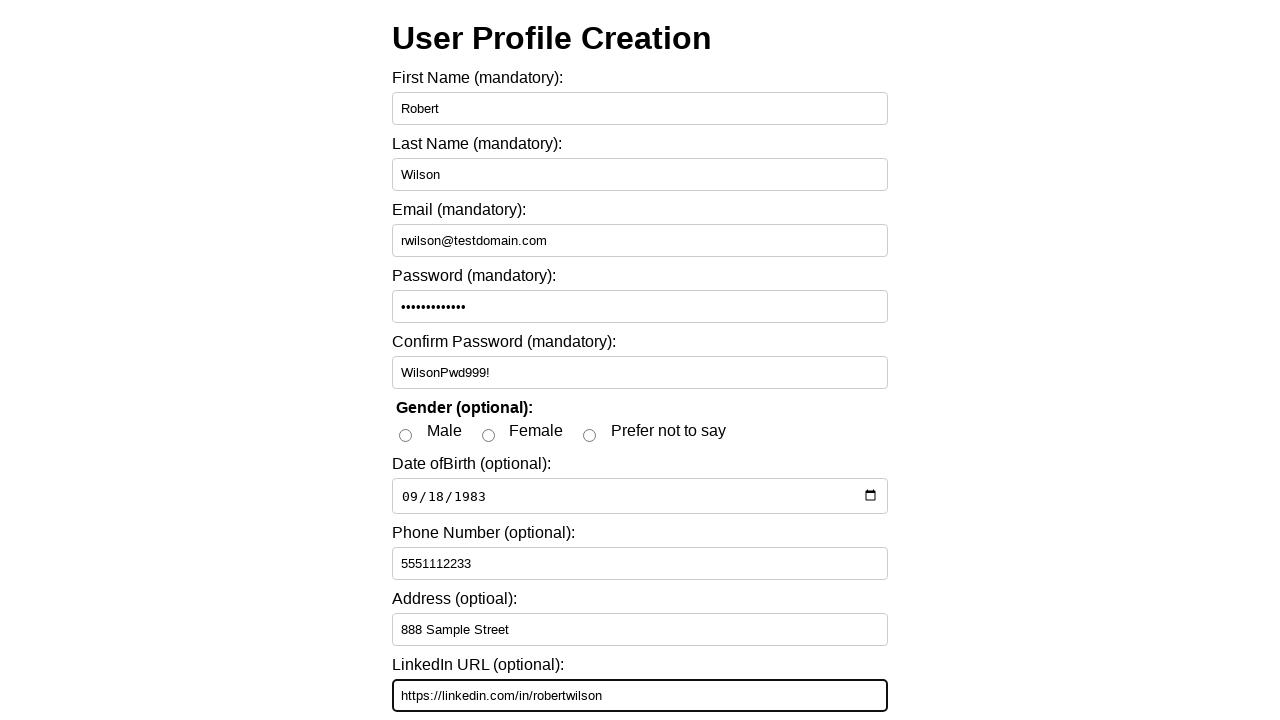

Filled GitHub URL field with 'https://github.com/rwilson' on input[name='github'], #github
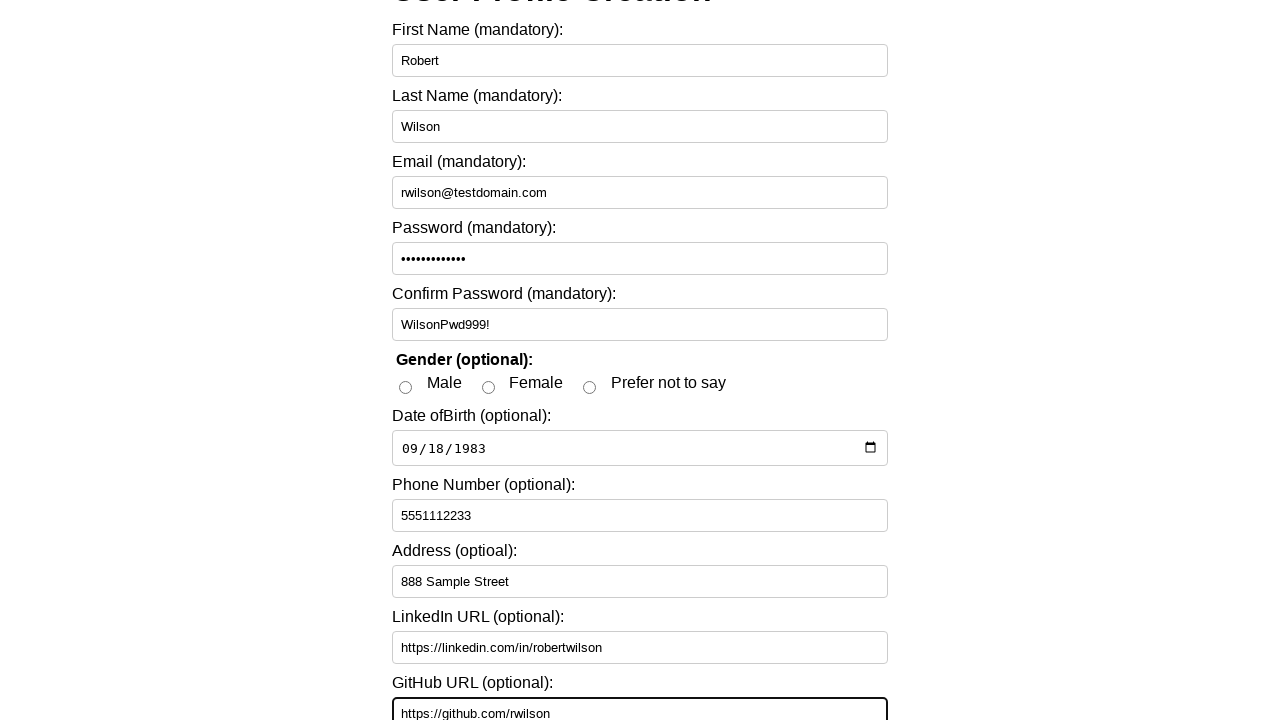

Clicked submit button to submit form without gender checkbox at (432, 682) on button[type='submit'], input[type='submit'], #submit
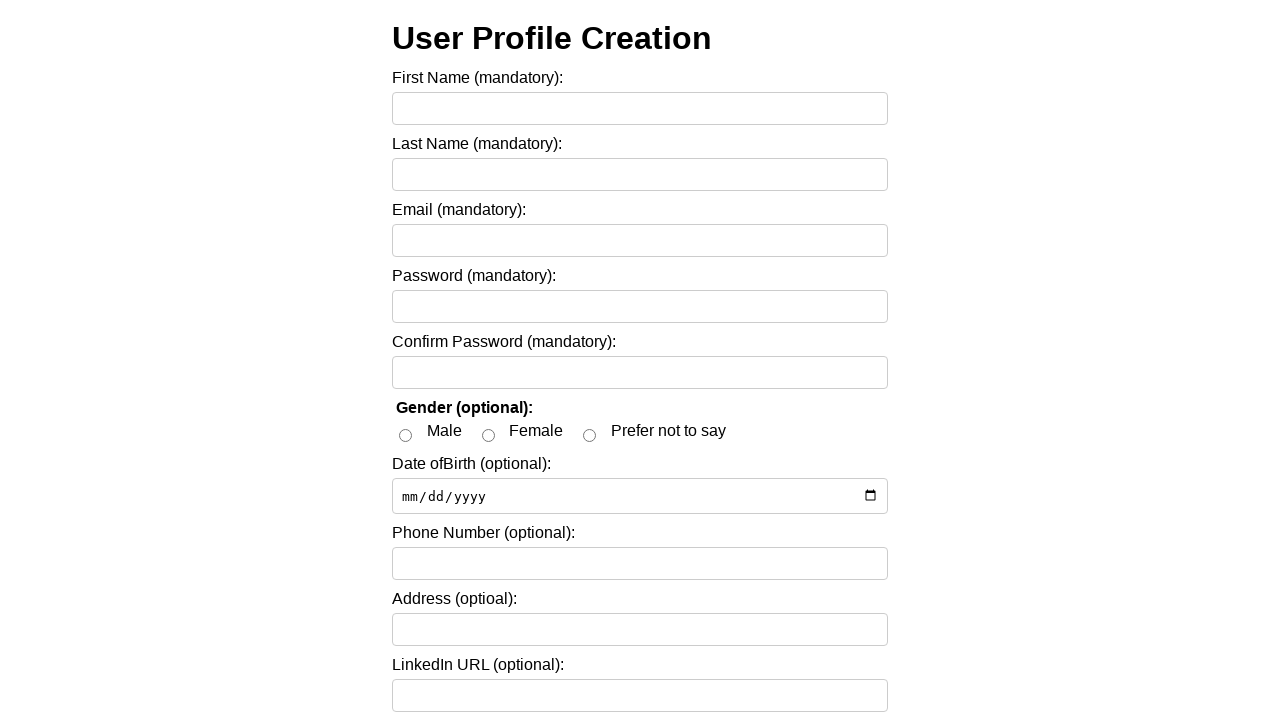

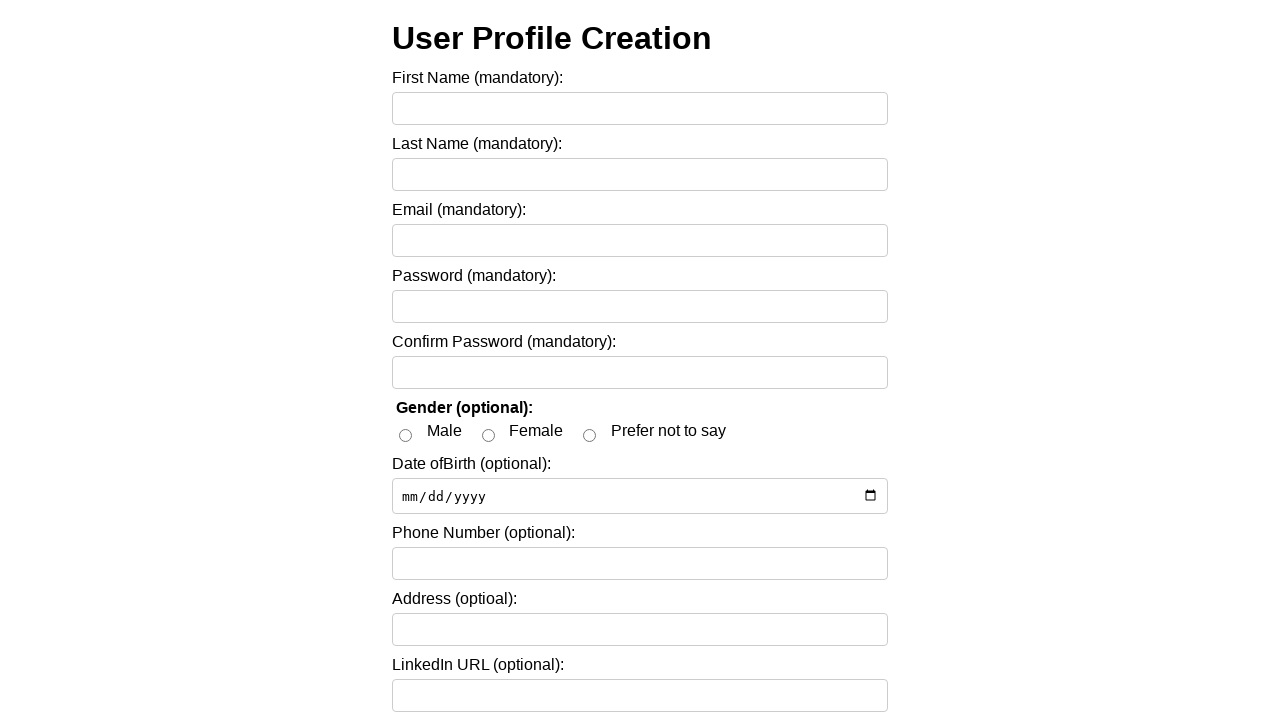